Tests AJAX content loading by clicking a button and waiting for dynamically loaded text elements to appear on the page

Starting URL: https://v1.training-support.net/selenium/ajax

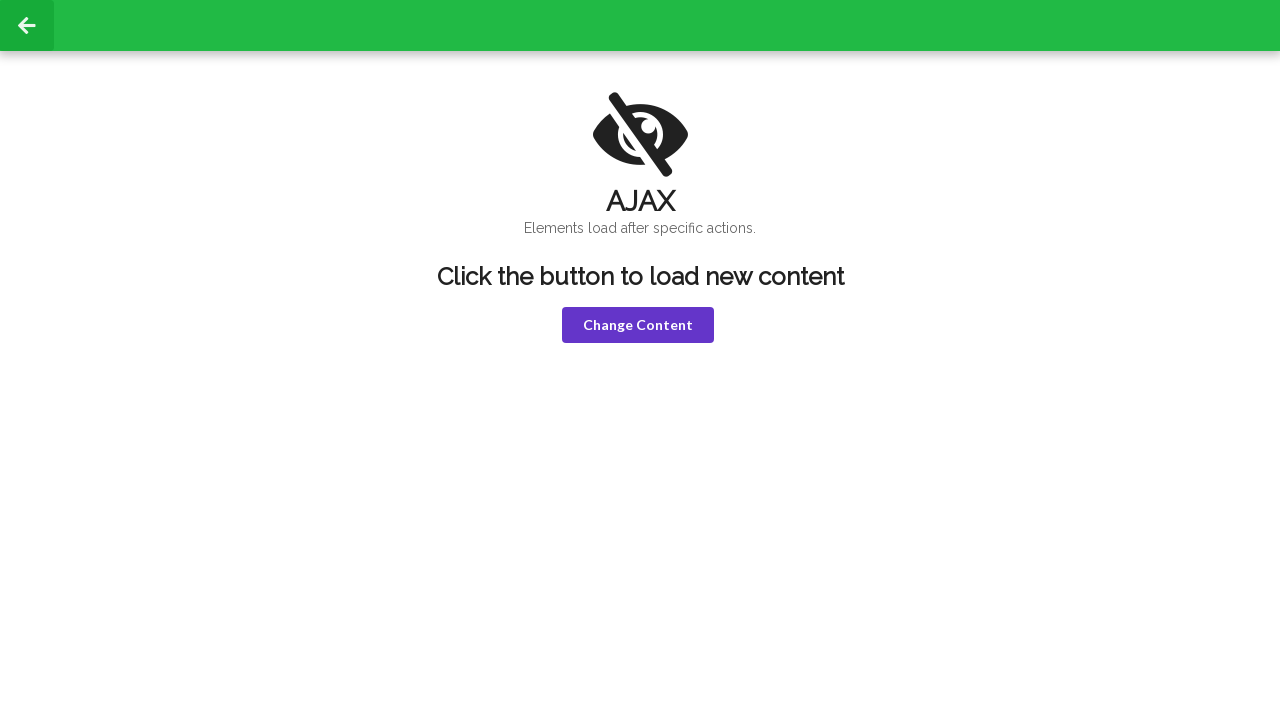

Clicked the 'Change Content' button at (638, 325) on button.violet
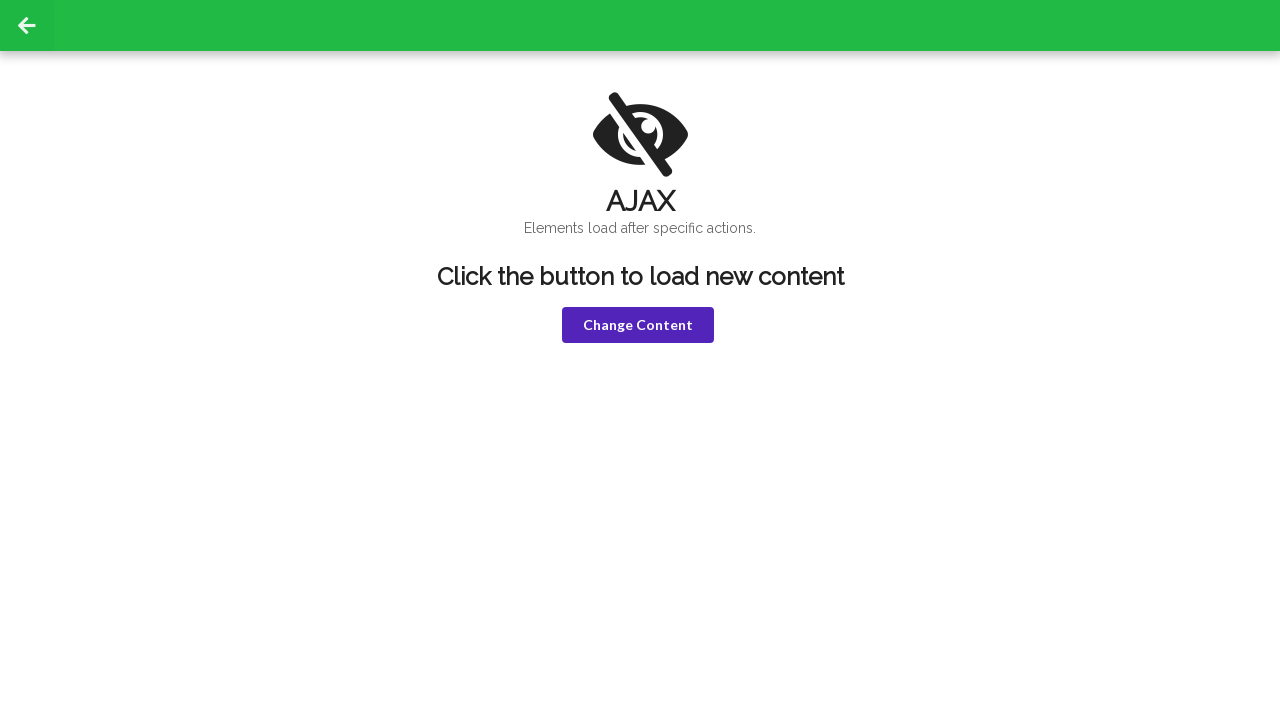

AJAX content loaded - 'HELLO!' text appeared in h1 element
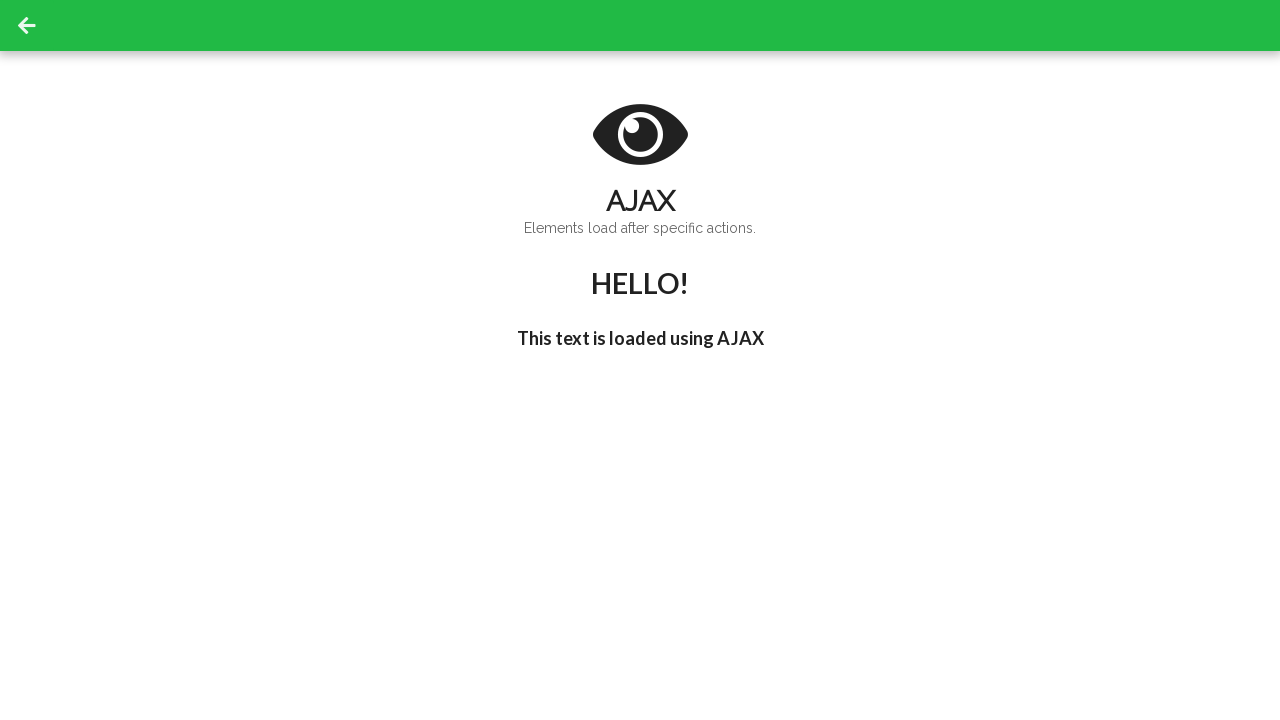

Dynamic content fully loaded - "I'm late!" text appeared in h3 element
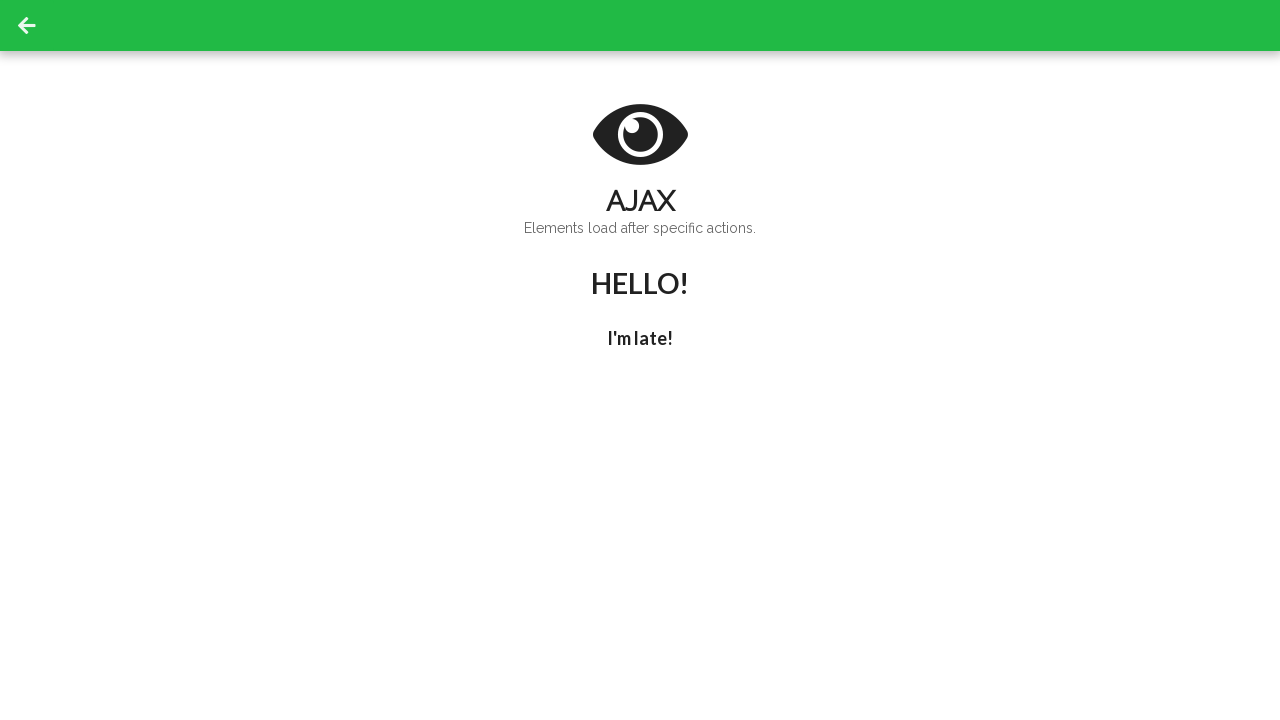

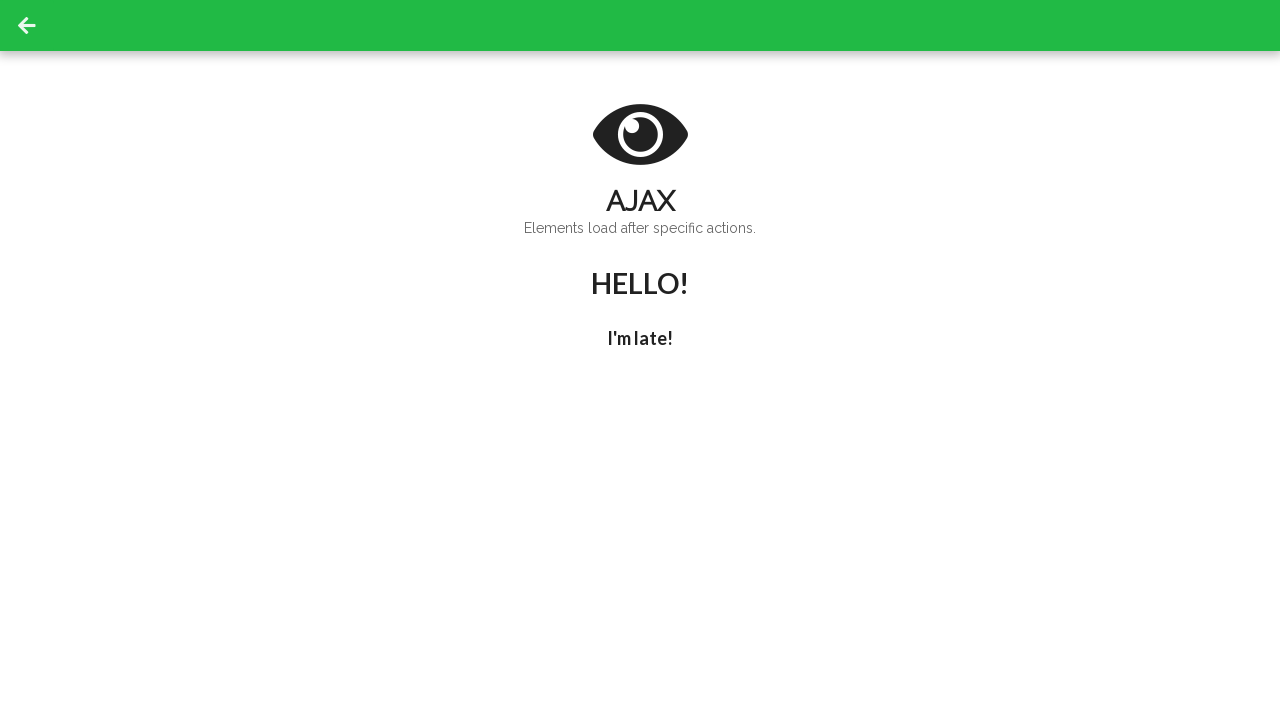